Tests scrolling to elements on a page and filling in a name field and date field after scrolling them into view

Starting URL: https://formy-project.herokuapp.com/scroll

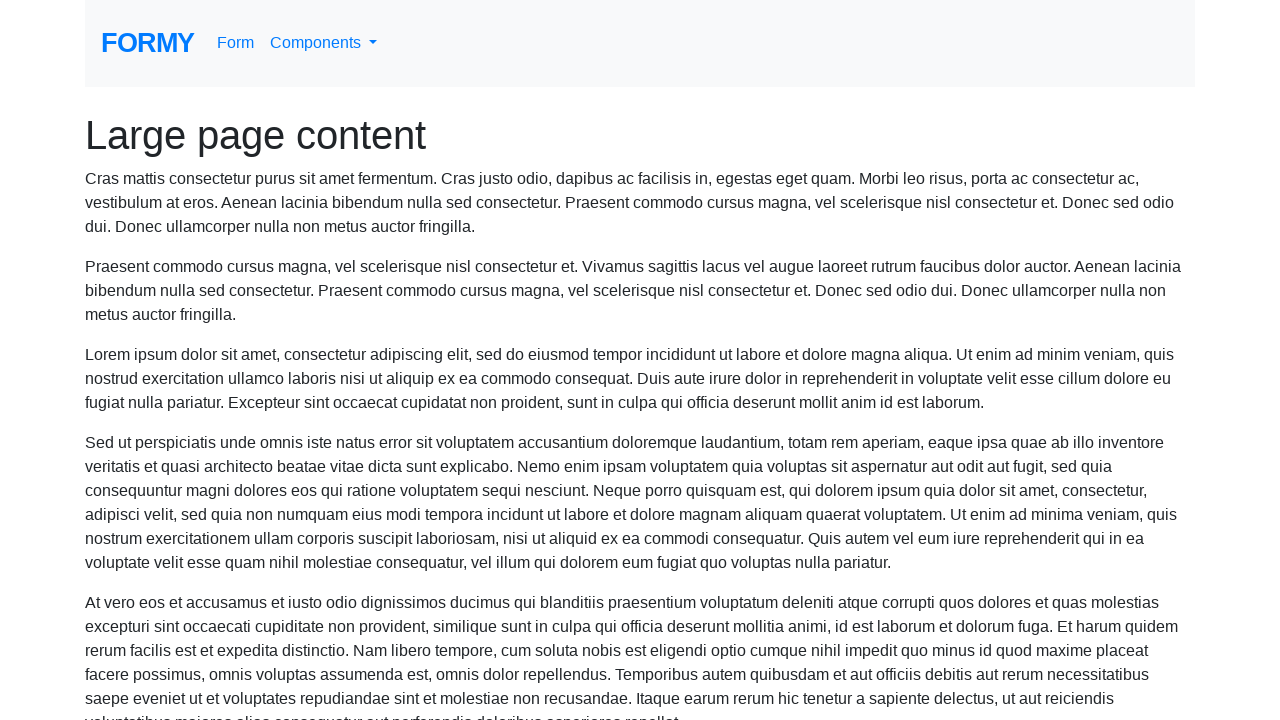

Navigated to scroll test page
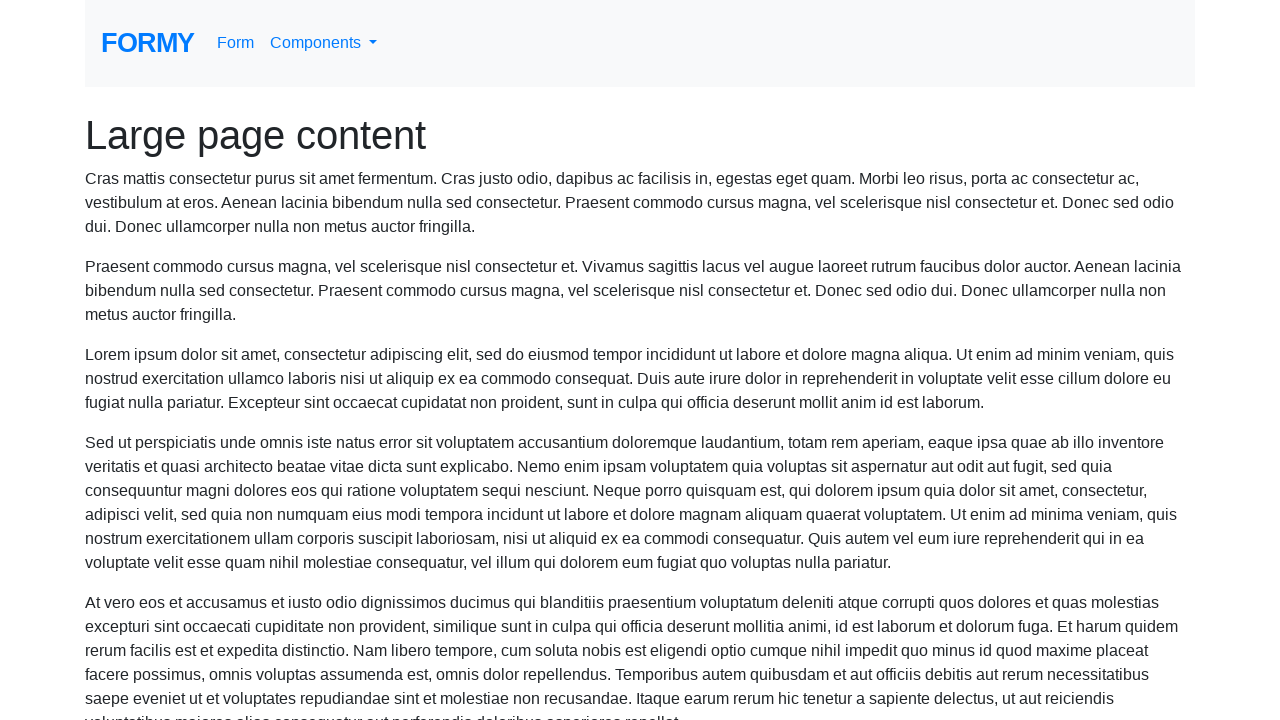

Located name field element
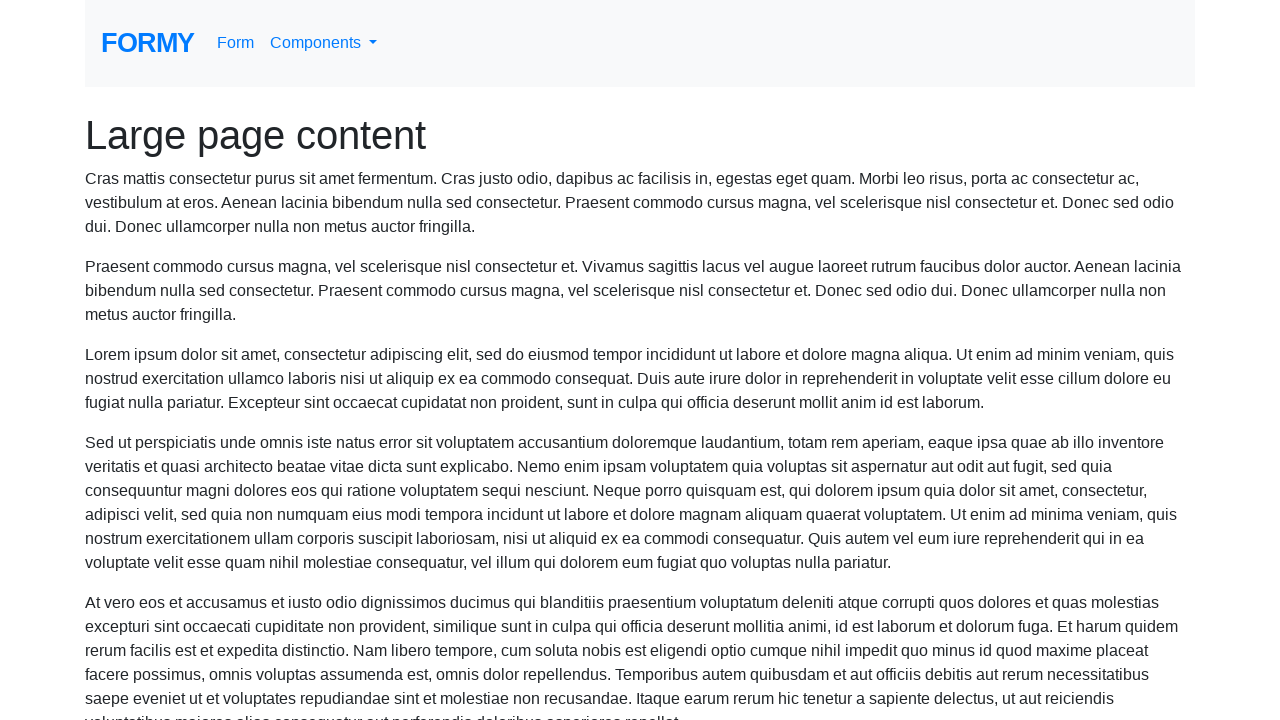

Scrolled name field into view
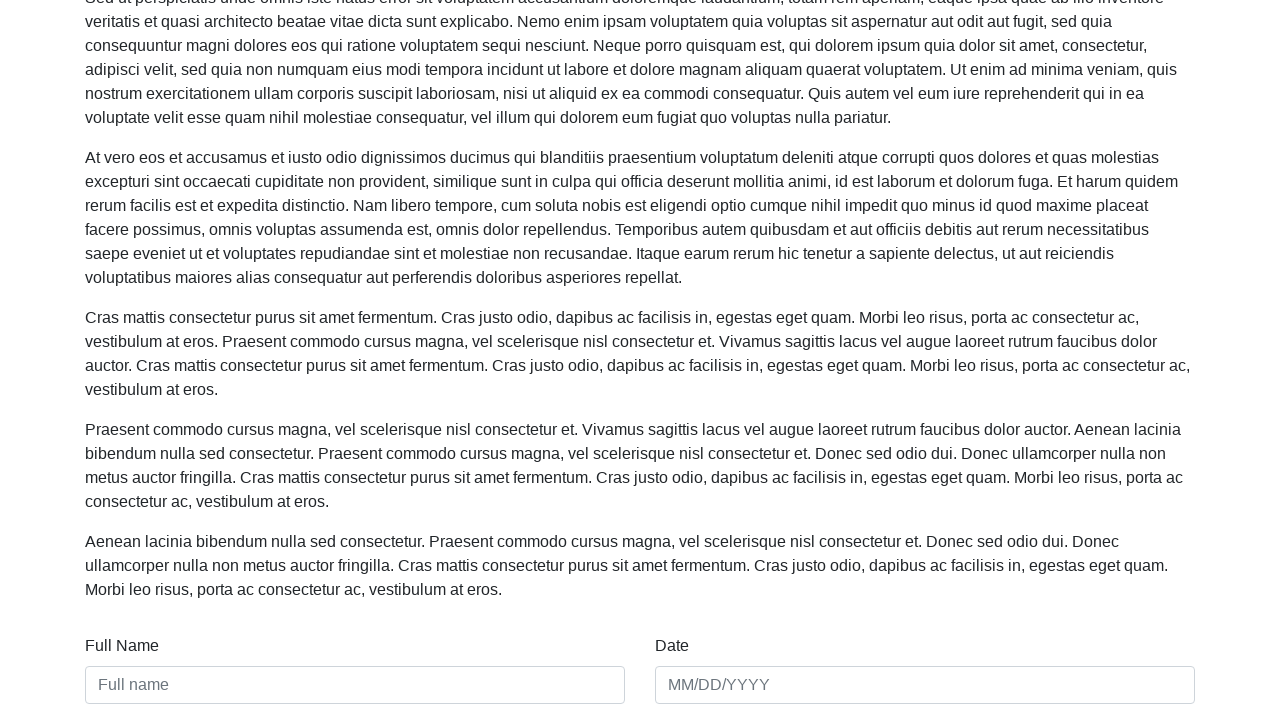

Filled name field with 'David Odidi' on #name
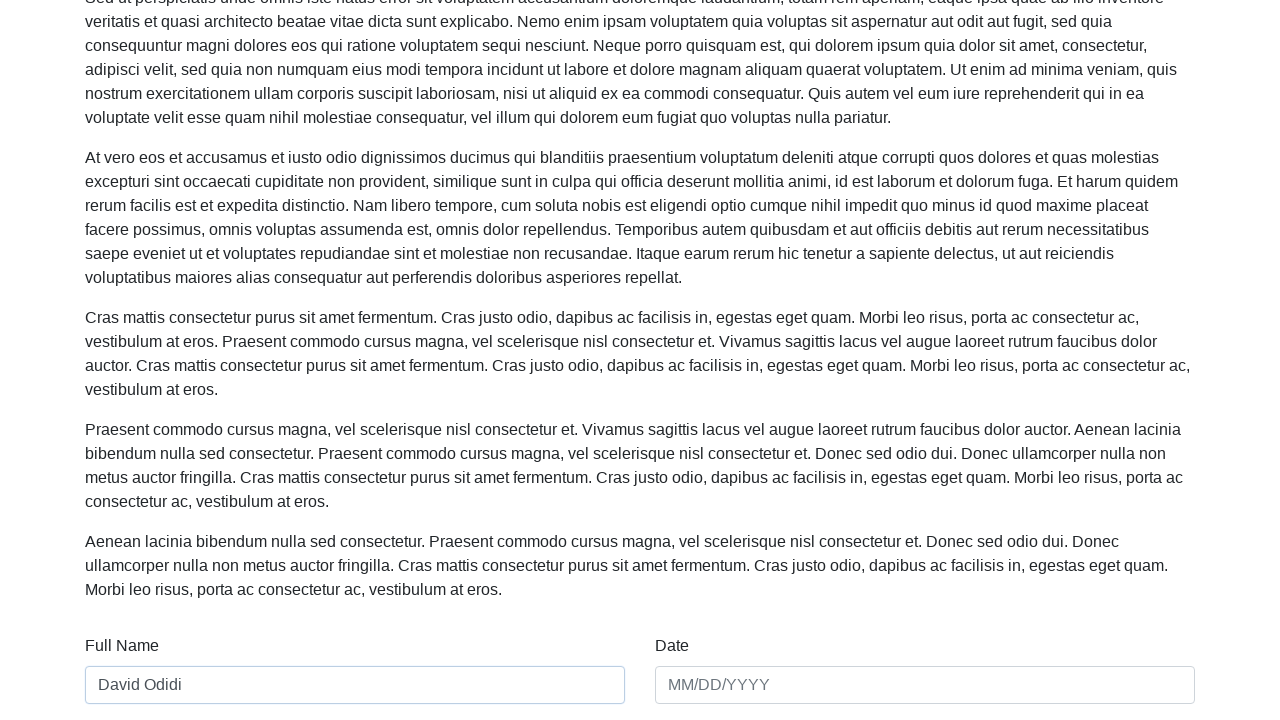

Located date field element
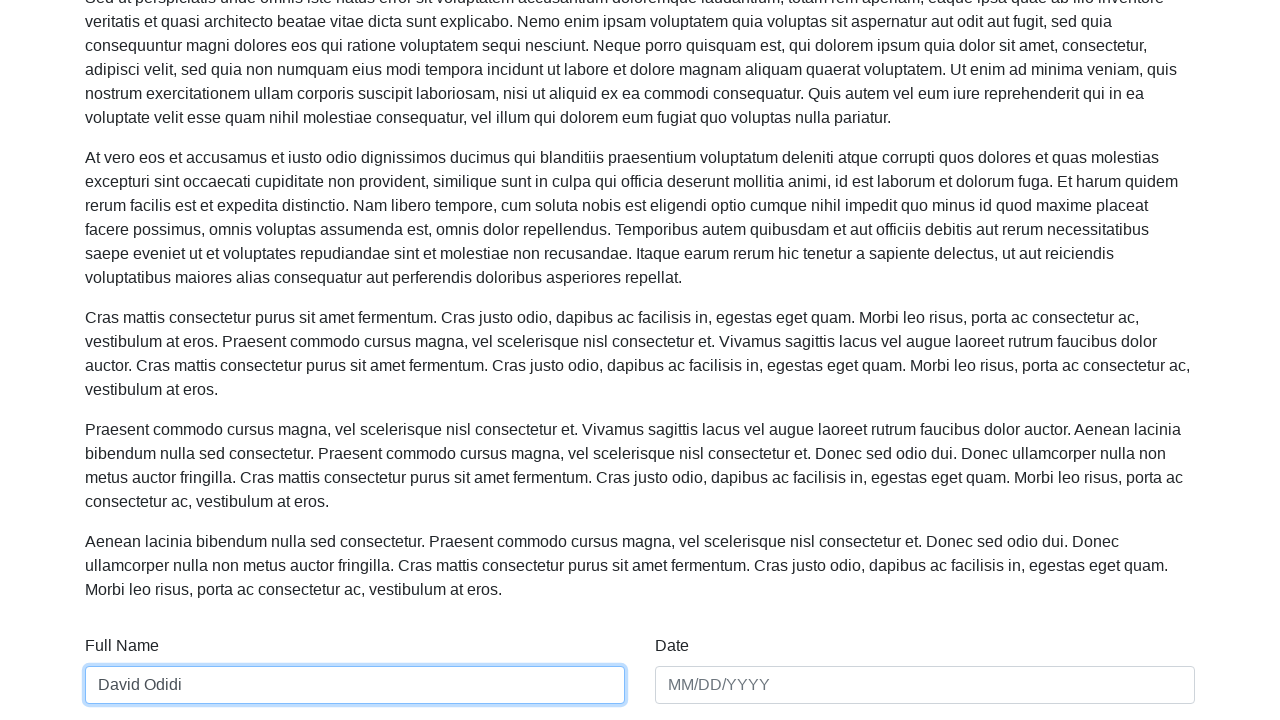

Scrolled date field into view
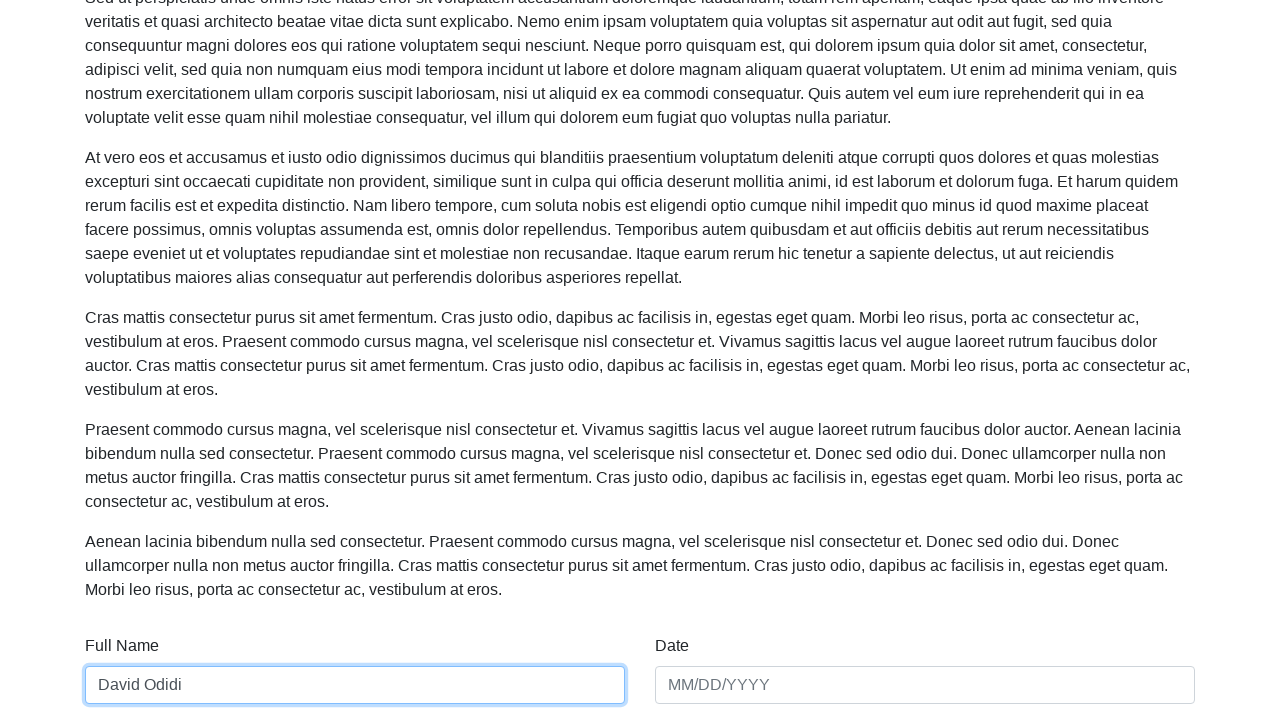

Filled date field with '01/01/2020' on #date
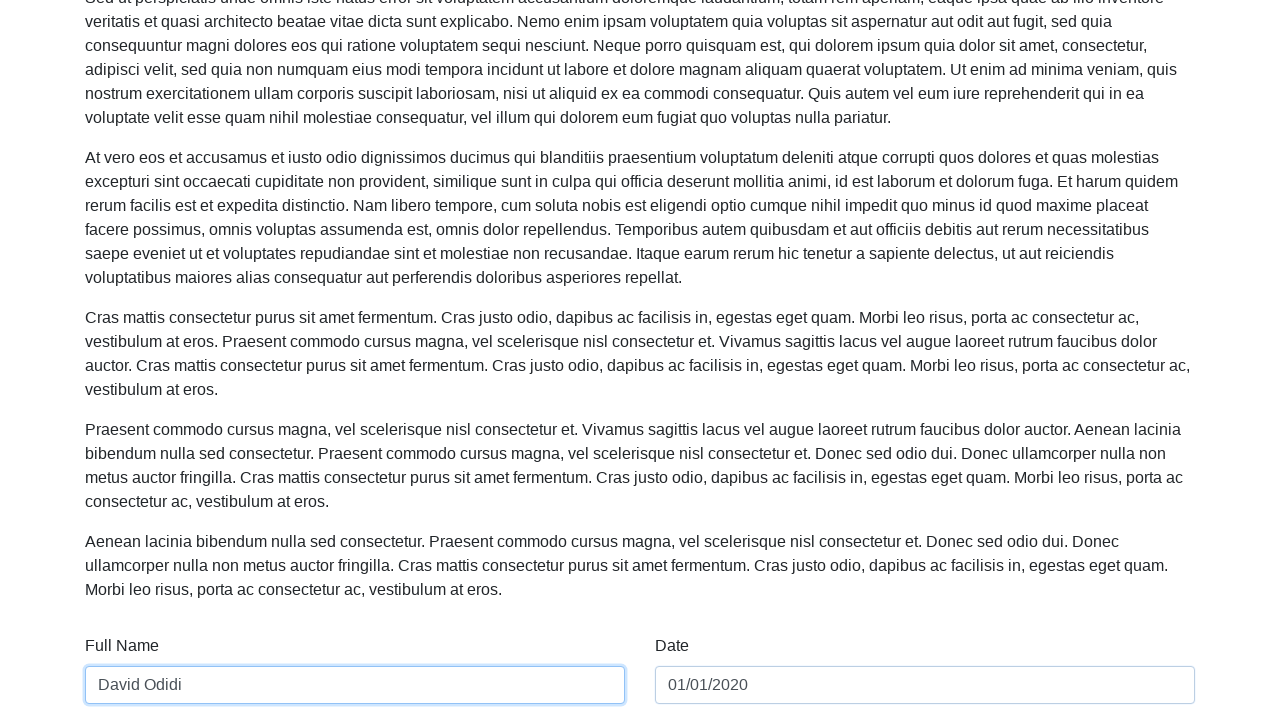

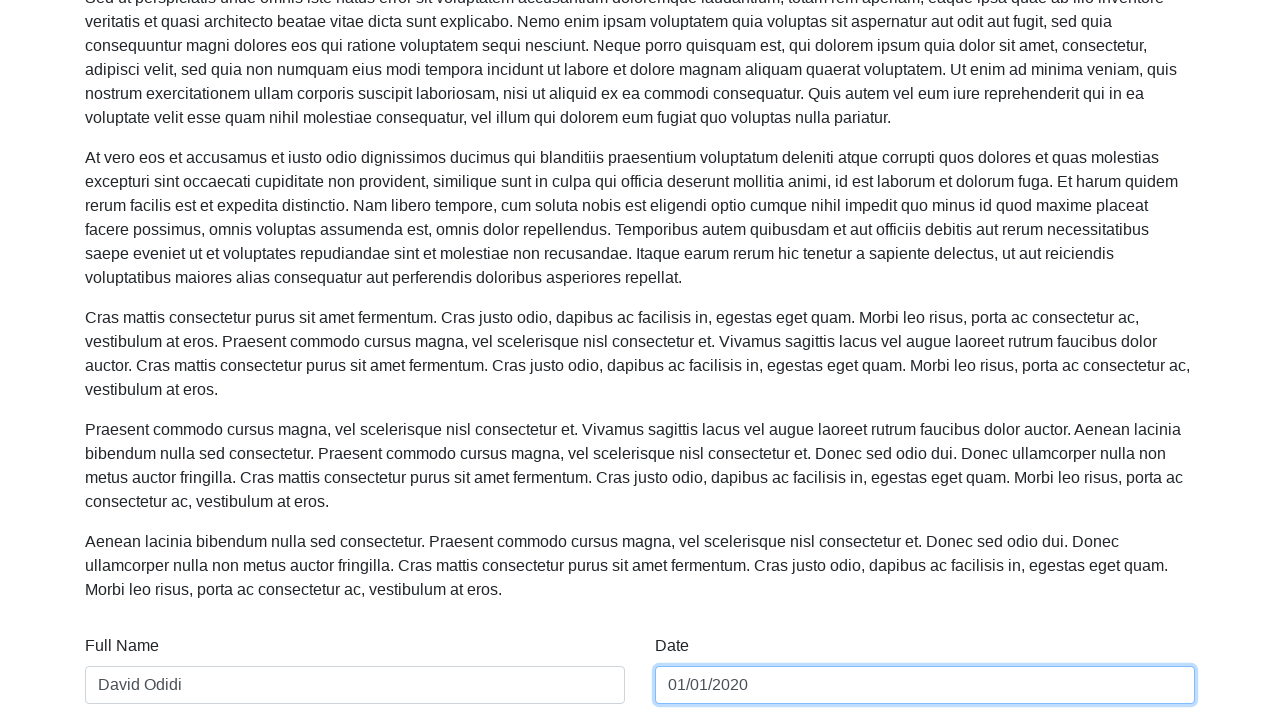